Tests handling of different JavaScript alert types: simple OK alert, OK/Cancel confirmation dialog, and prompt alert with text input. Verifies accepting, dismissing, and entering text in alerts.

Starting URL: http://demo.automationtesting.in/Alerts.html

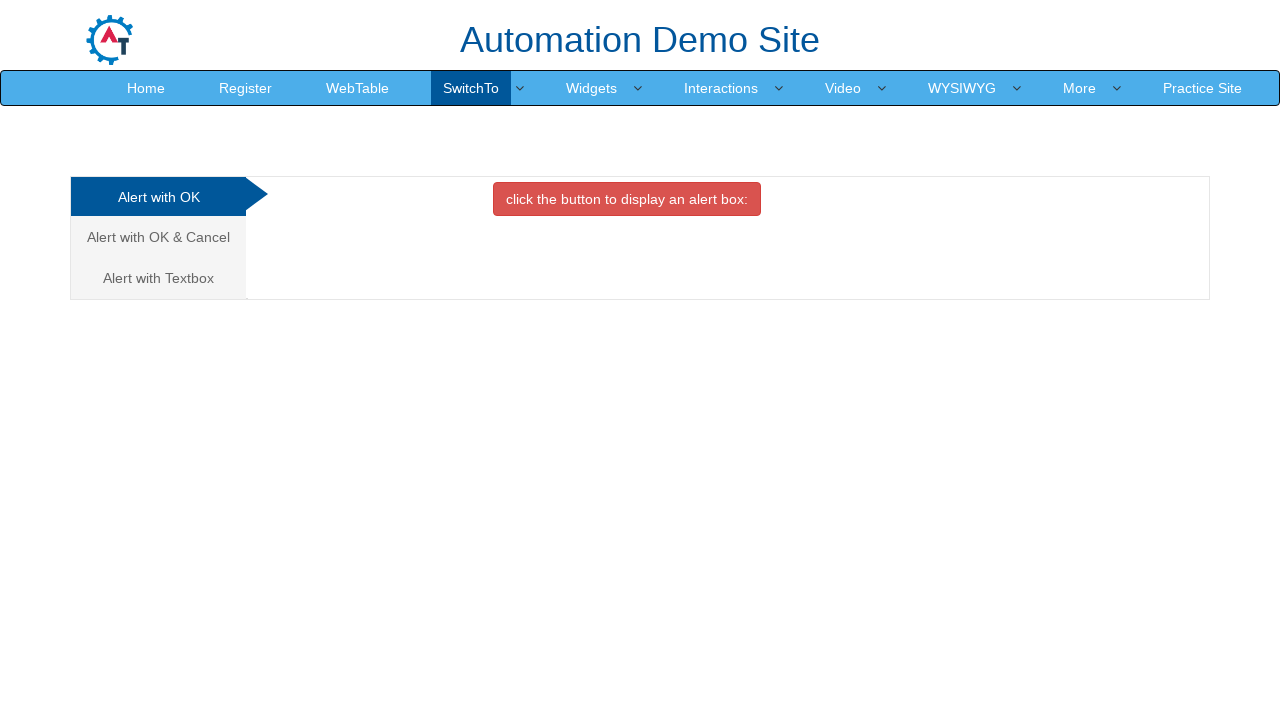

Clicked button to trigger simple OK alert at (627, 199) on #OKTab > button
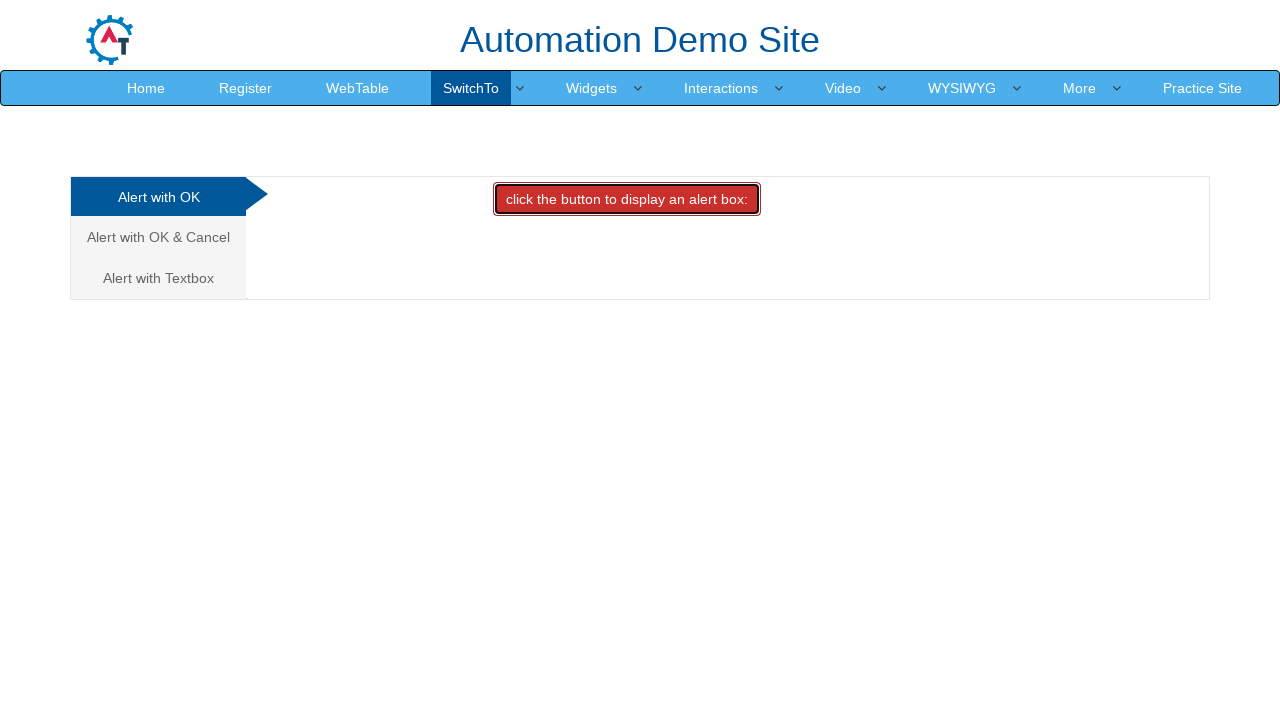

Set up dialog handler to accept alerts
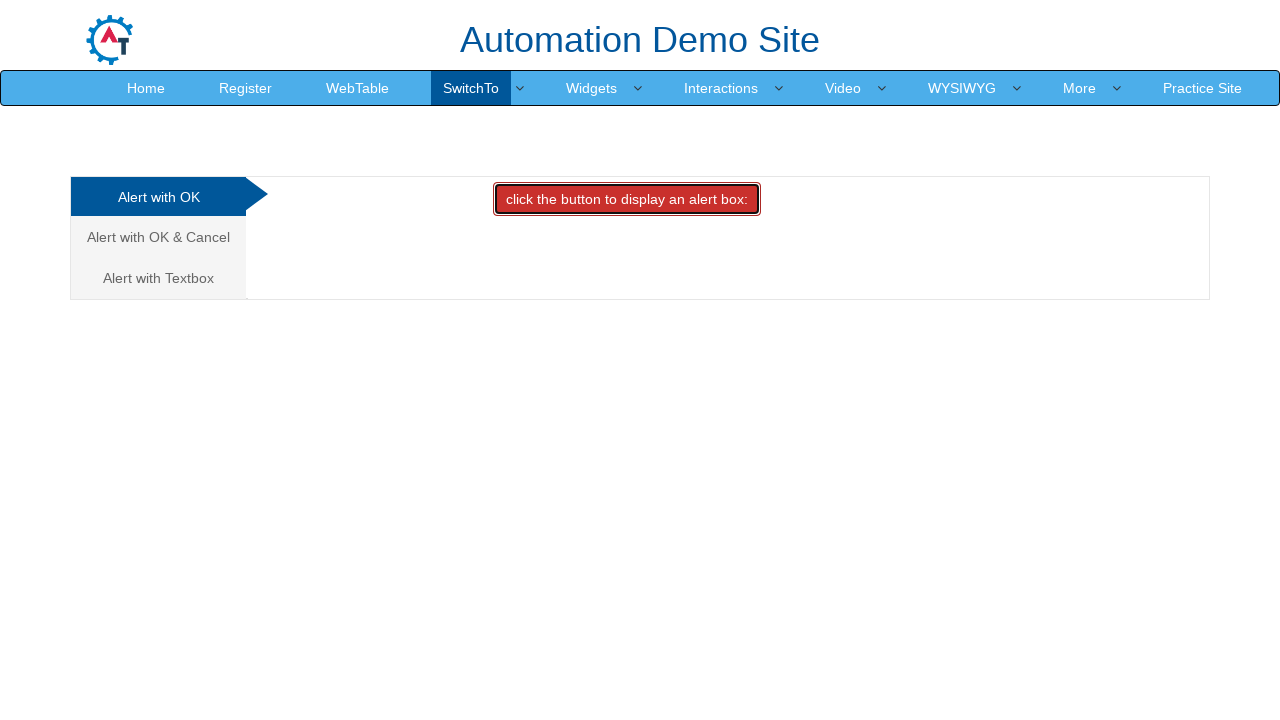

Waited for alert to appear and accepted OK button
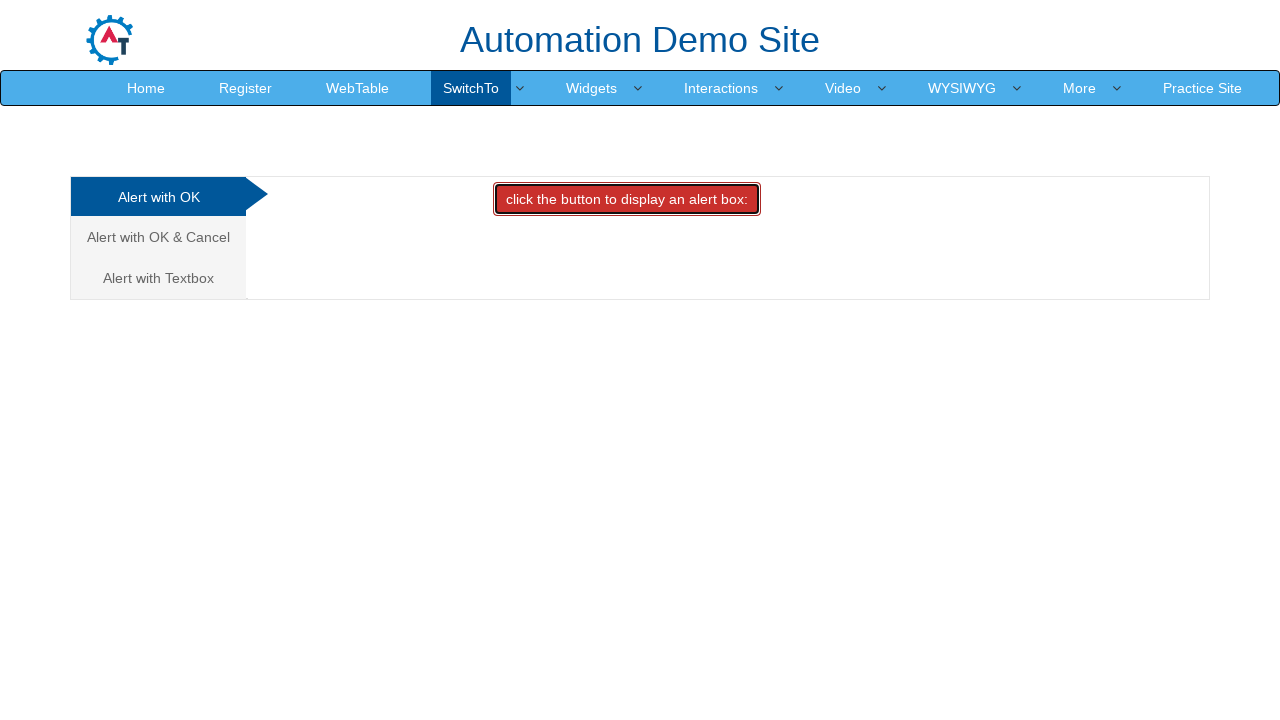

Clicked 'Alert with OK & Cancel' tab at (158, 237) on text=Alert with OK & Cancel
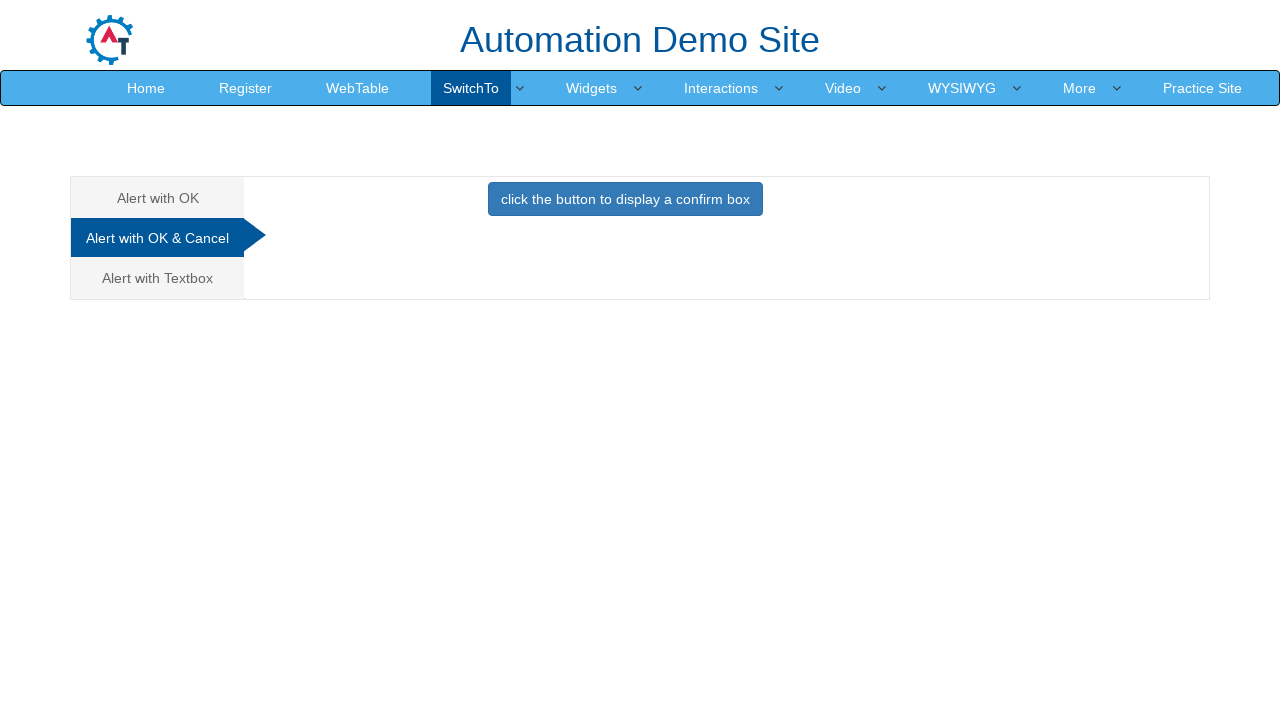

Clicked button to trigger confirmation dialog at (625, 199) on #CancelTab > button
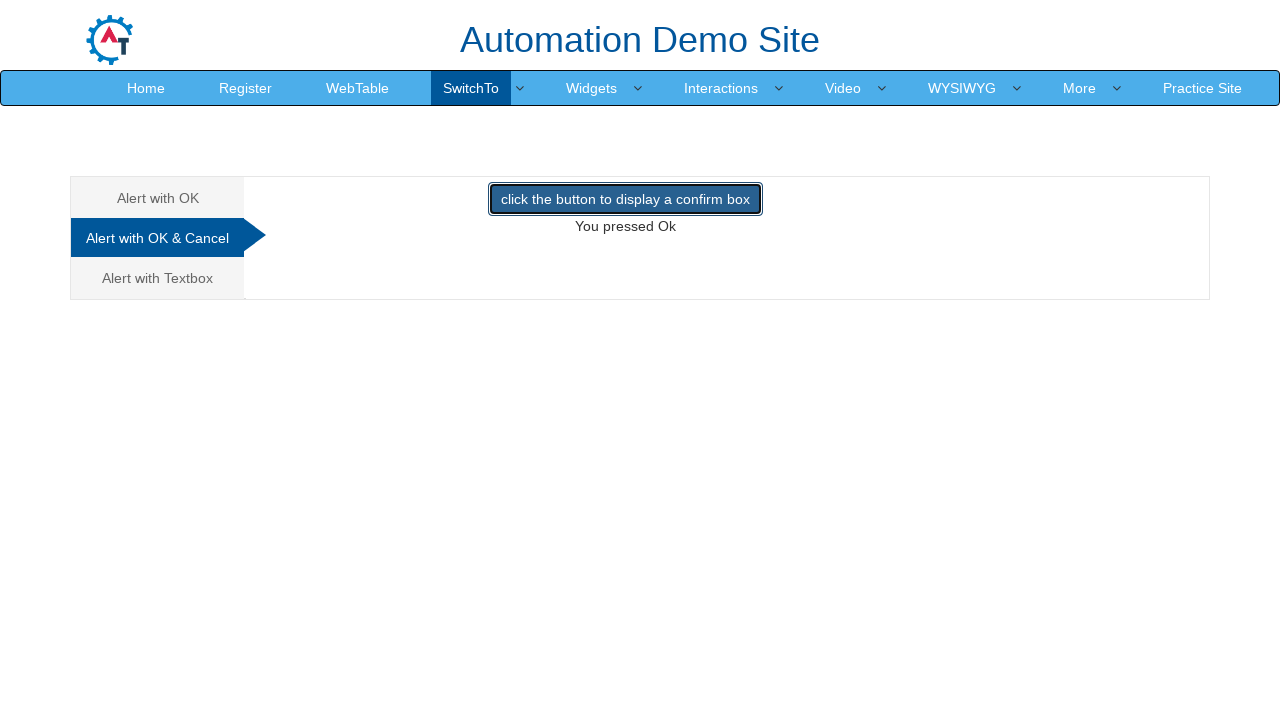

Set up dialog handler to dismiss alerts
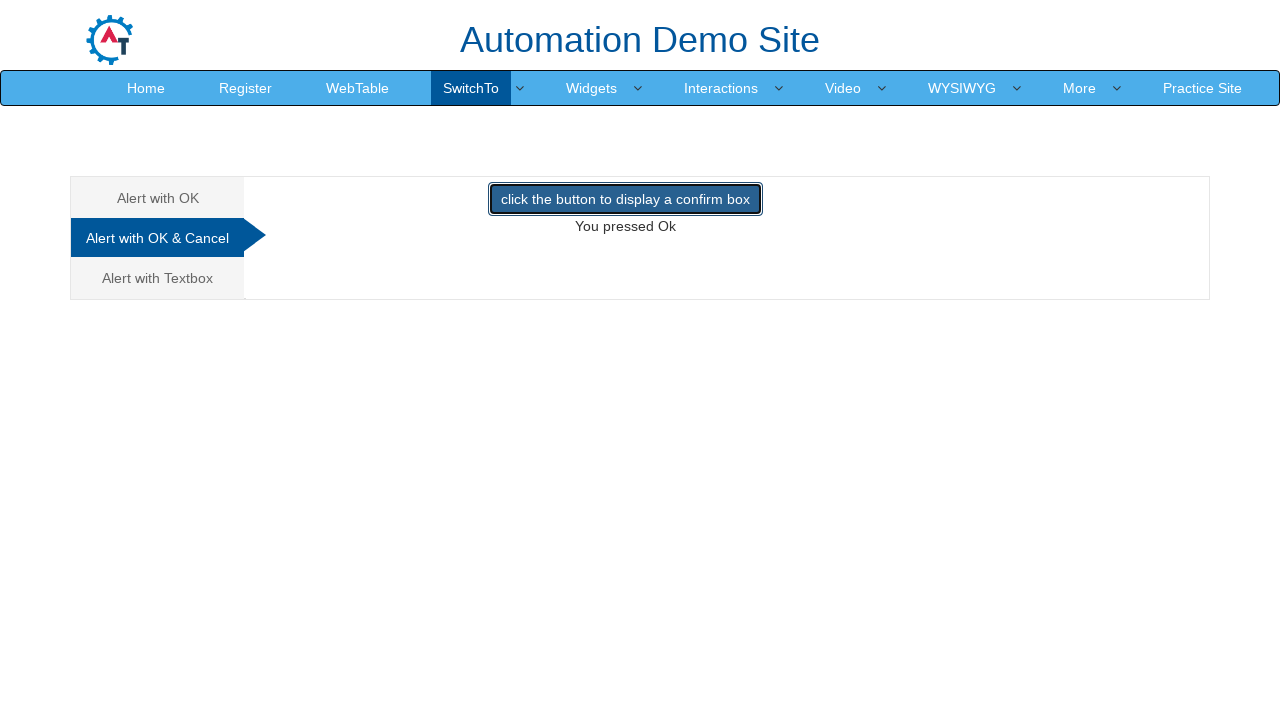

Waited for confirmation dialog and dismissed it
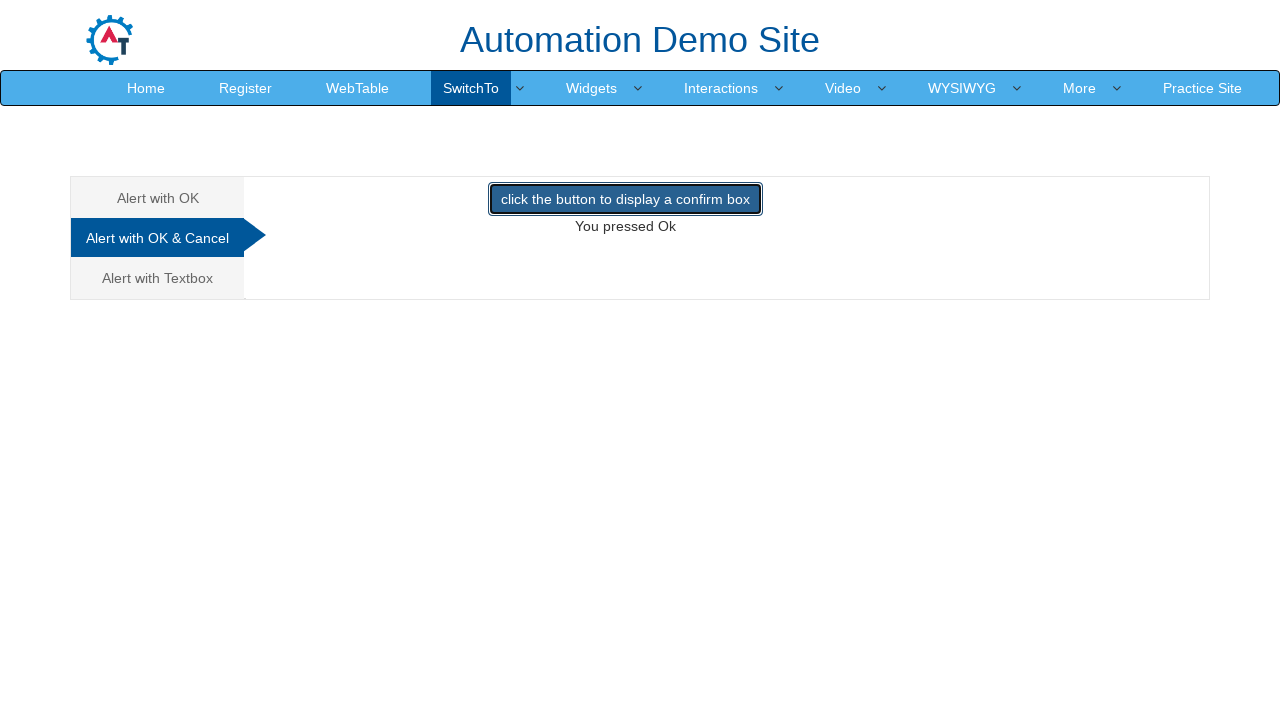

Verified result text element is displayed
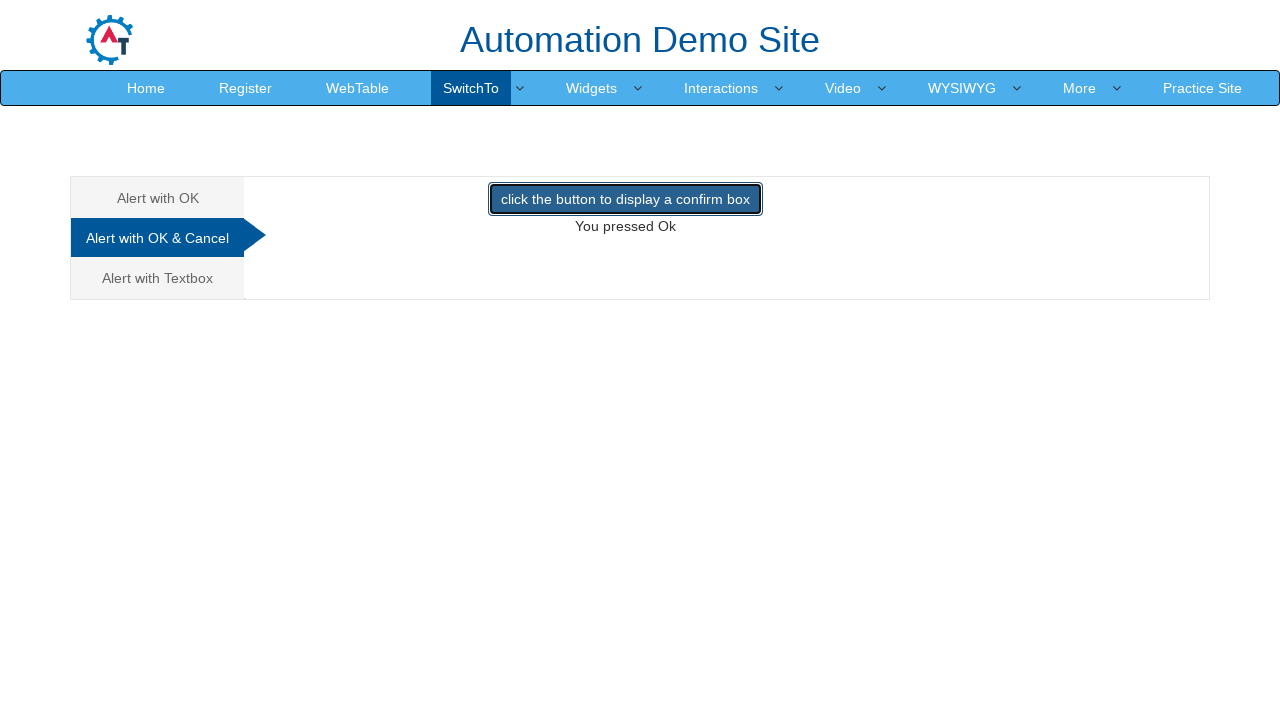

Clicked 'Alert with Textbox' tab at (158, 278) on text=Alert with Textbox
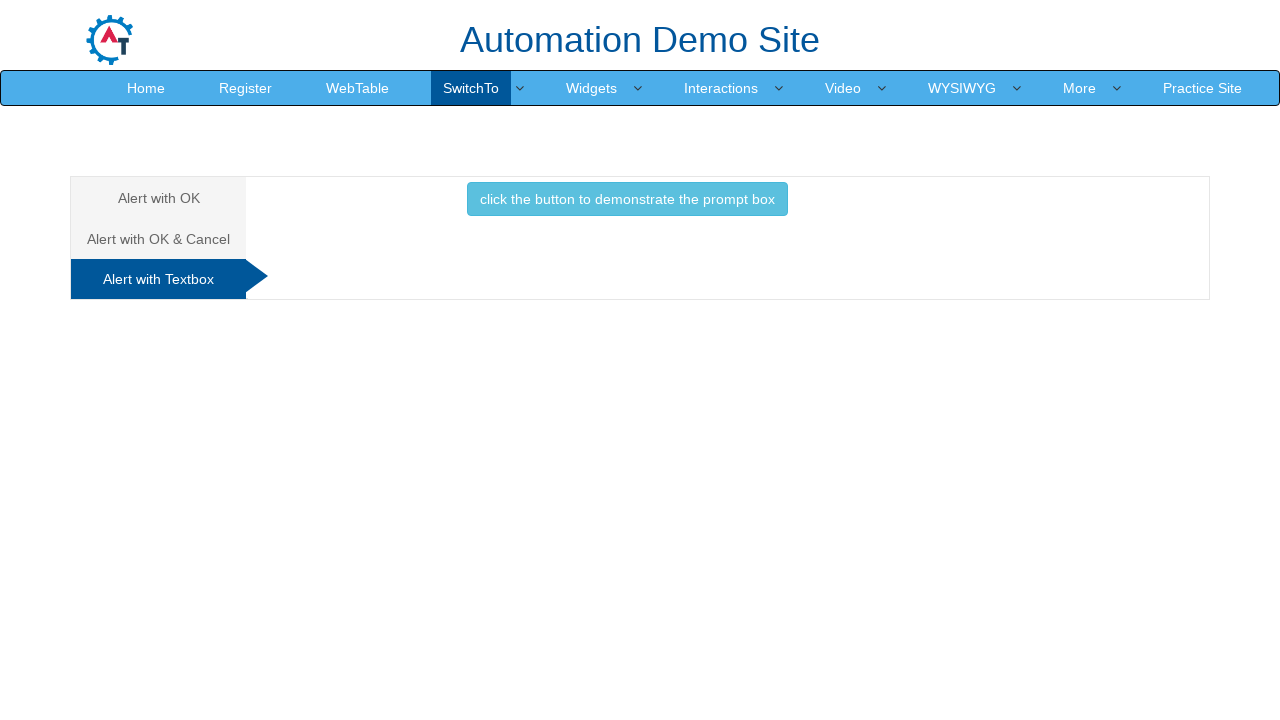

Clicked button to trigger prompt alert at (627, 199) on #Textbox > button
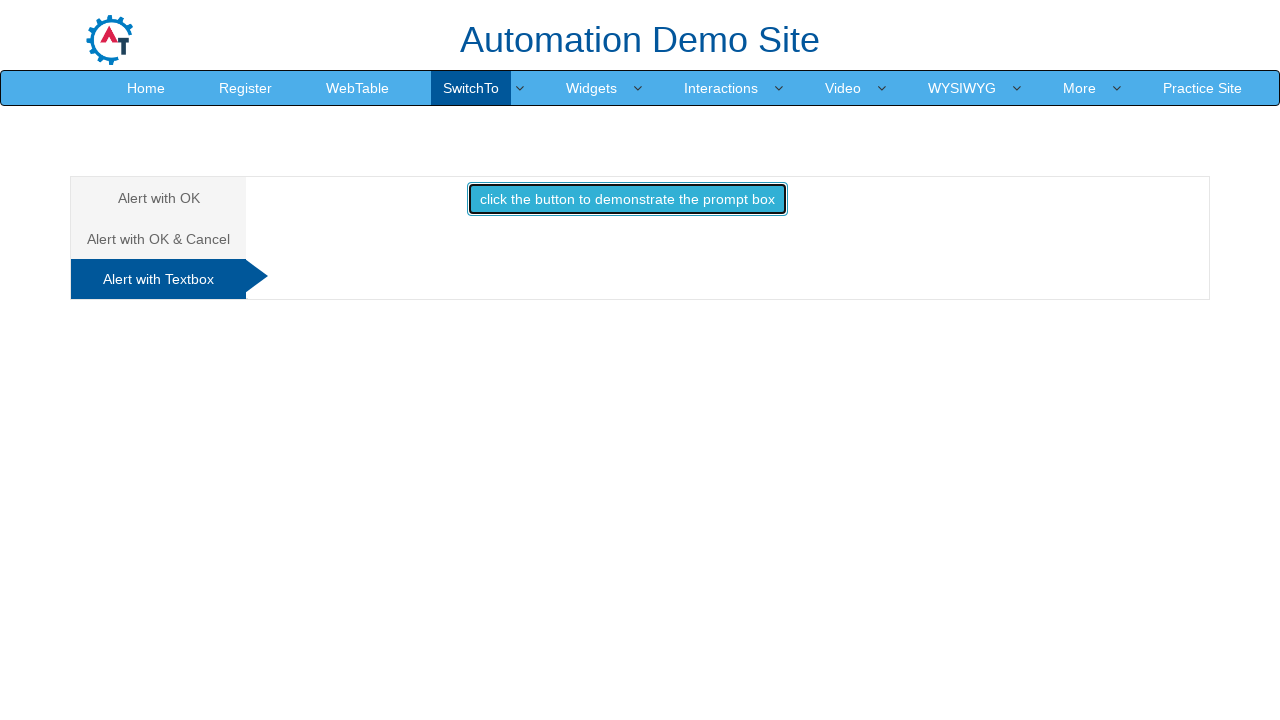

Set up dialog handler to enter text in prompt
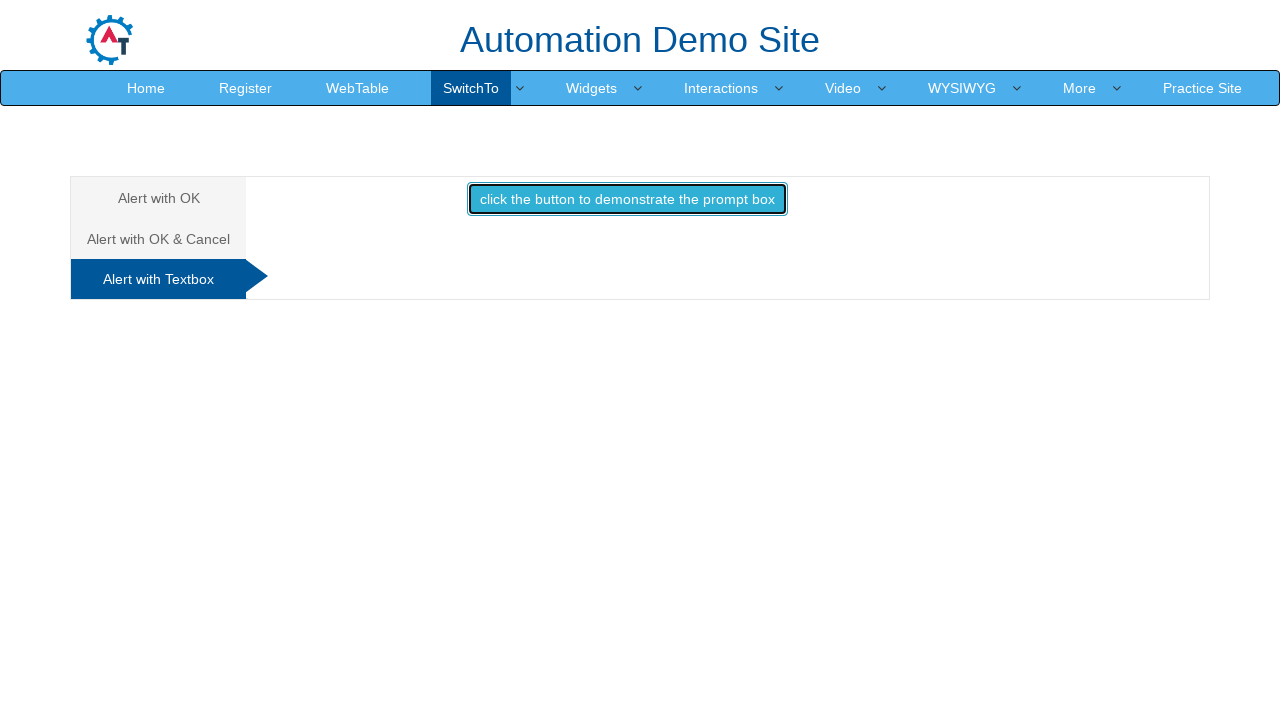

Waited for prompt dialog and entered 'Selenium Tester' text
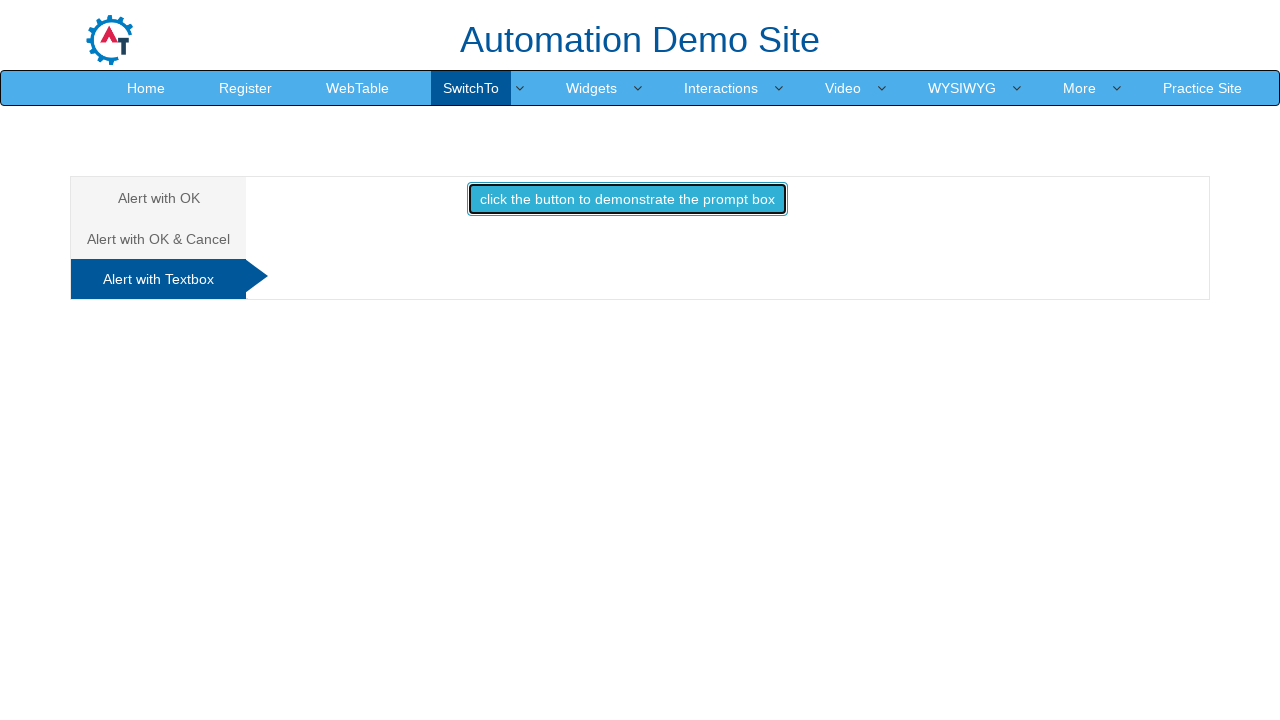

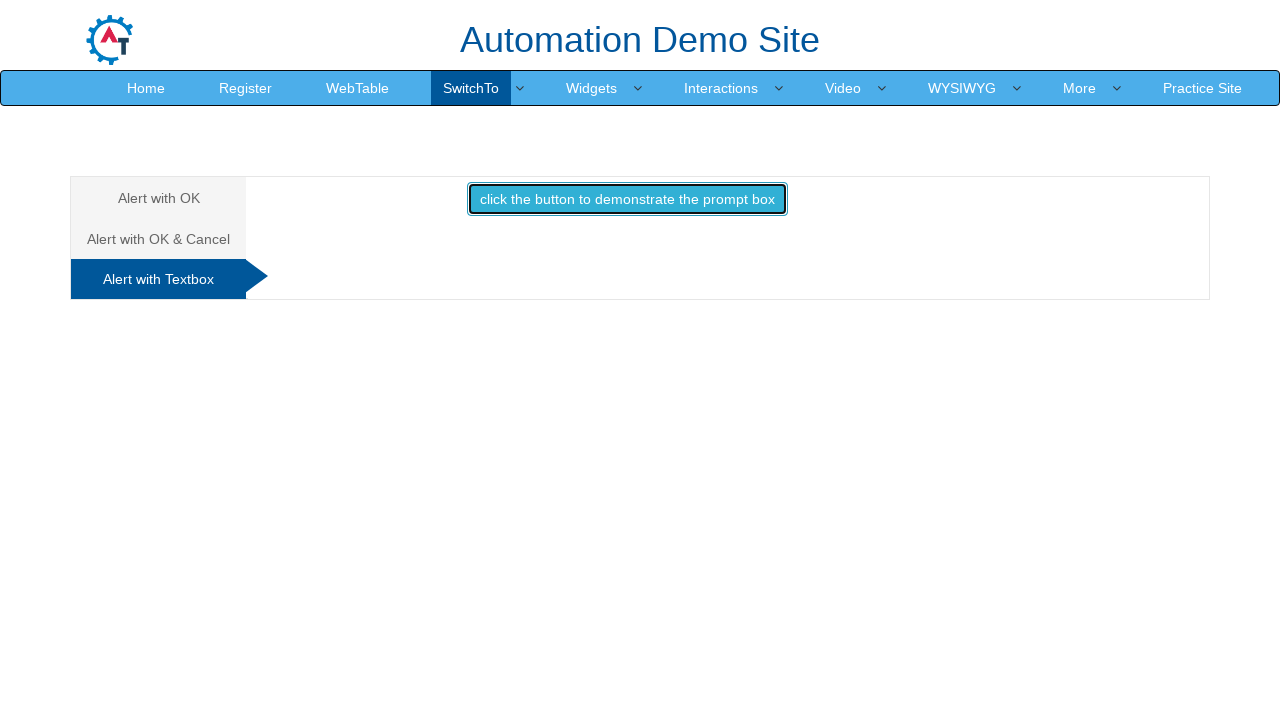